Navigates to the Automation Practice page and verifies that footer links are present and visible on the page

Starting URL: https://rahulshettyacademy.com/AutomationPractice/

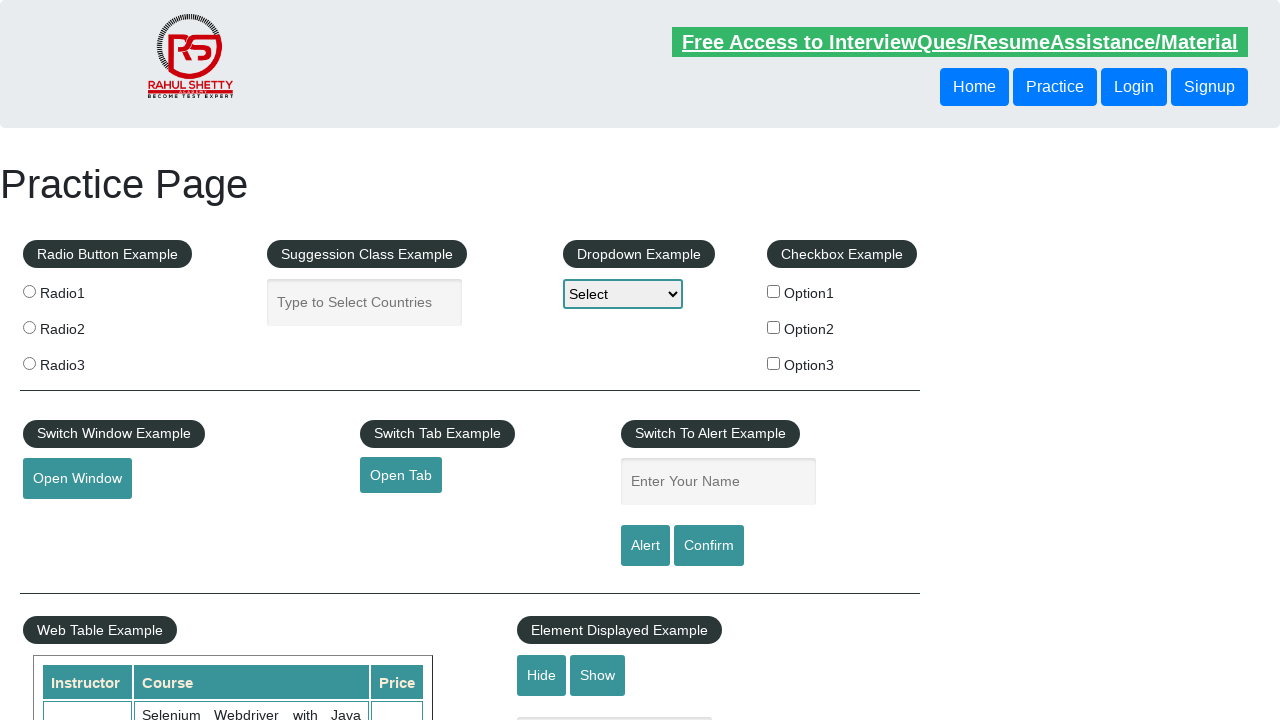

Navigated to Automation Practice page
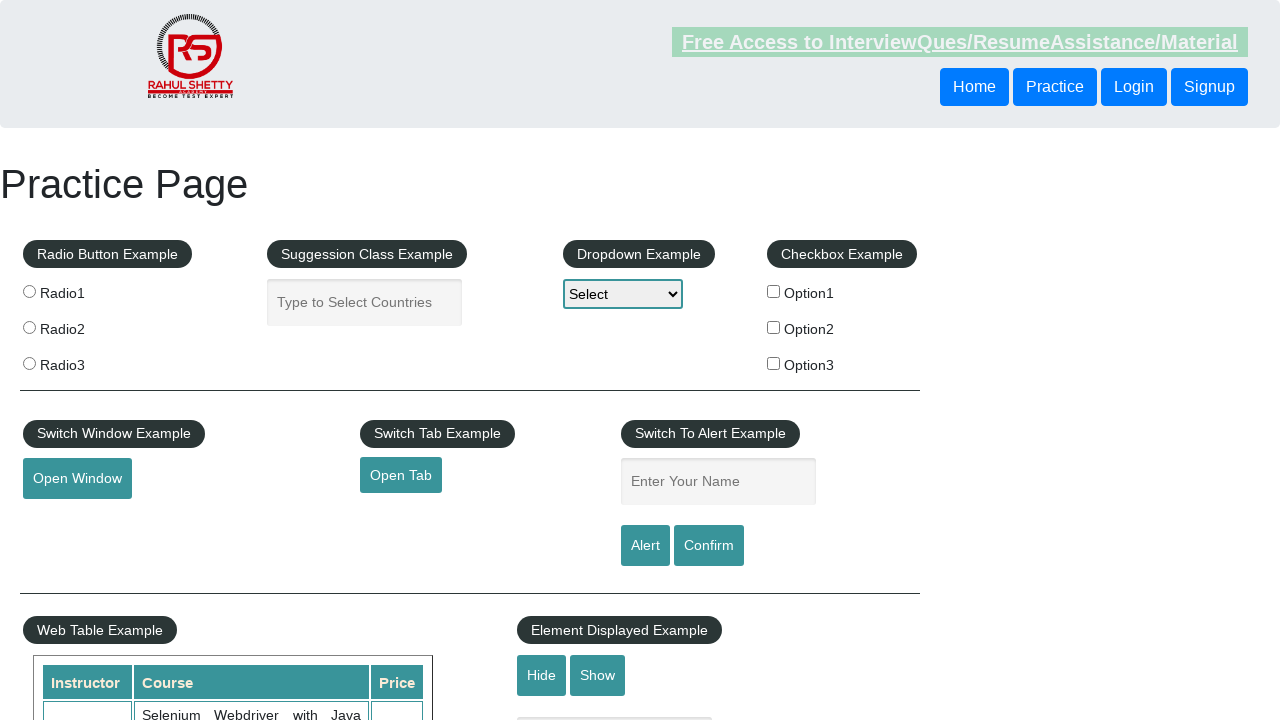

Footer links selector loaded and is present
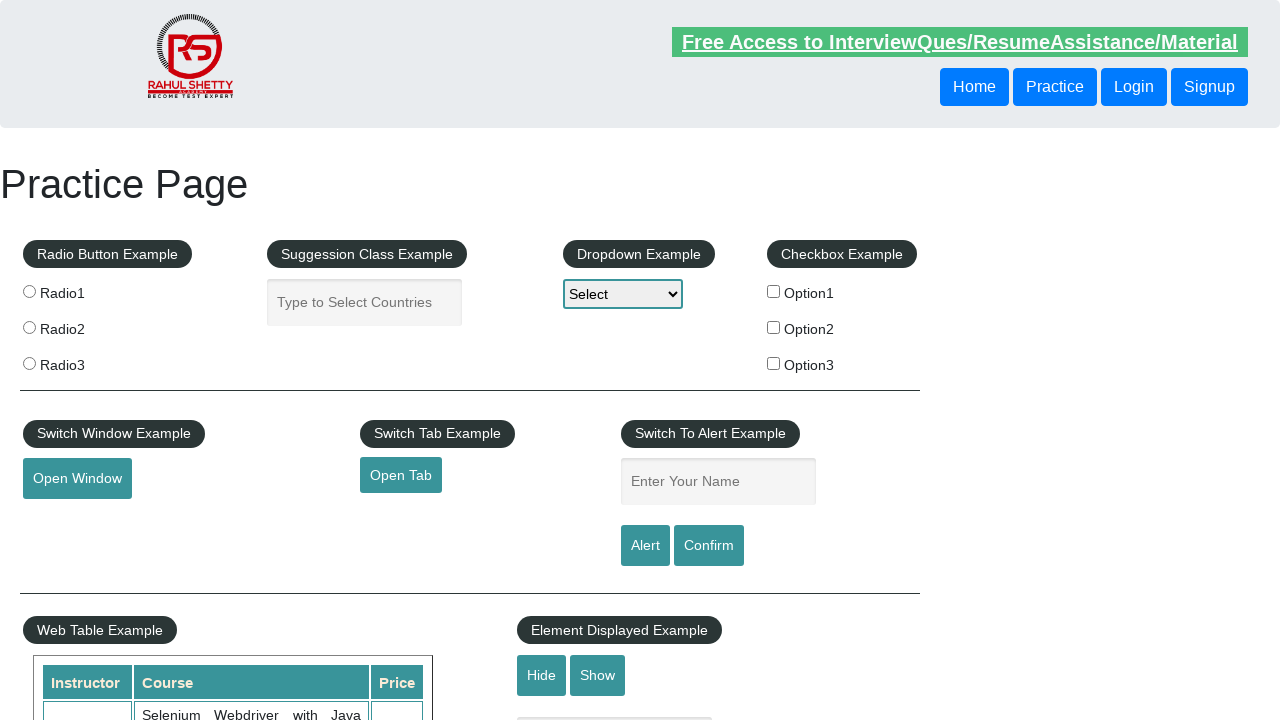

Located all footer links on the page
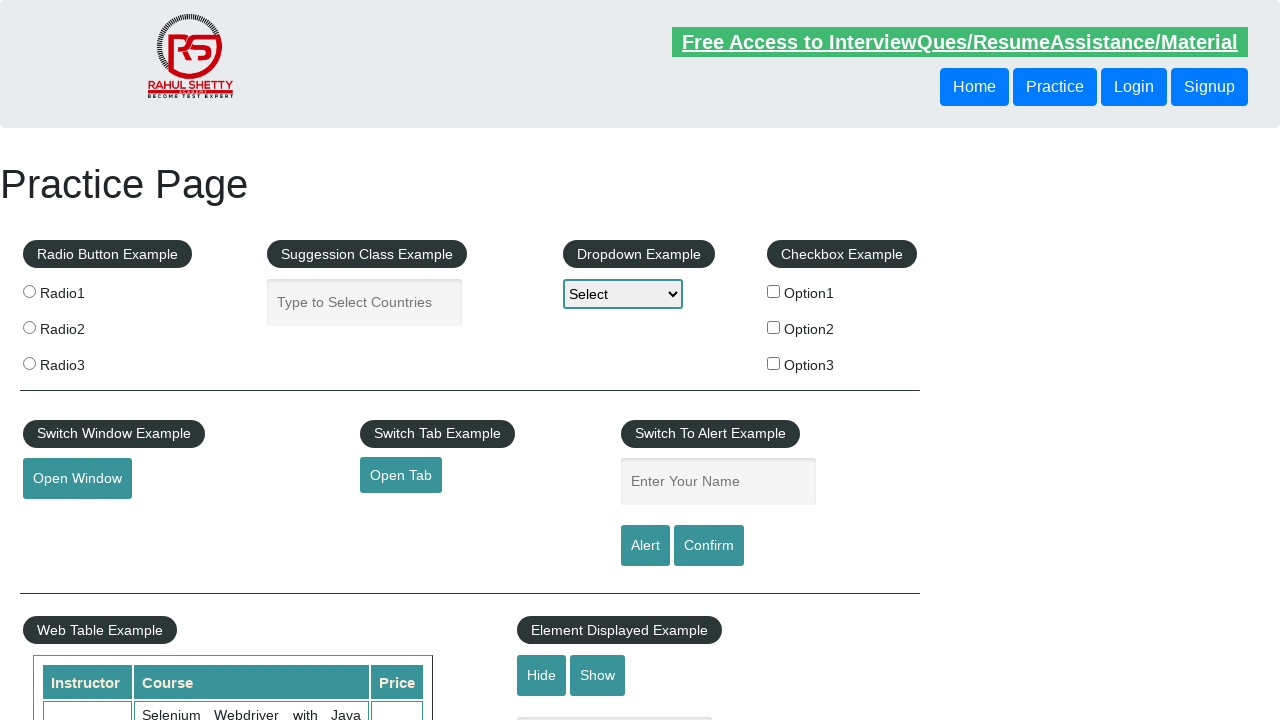

Verified 20 footer links are present on the page
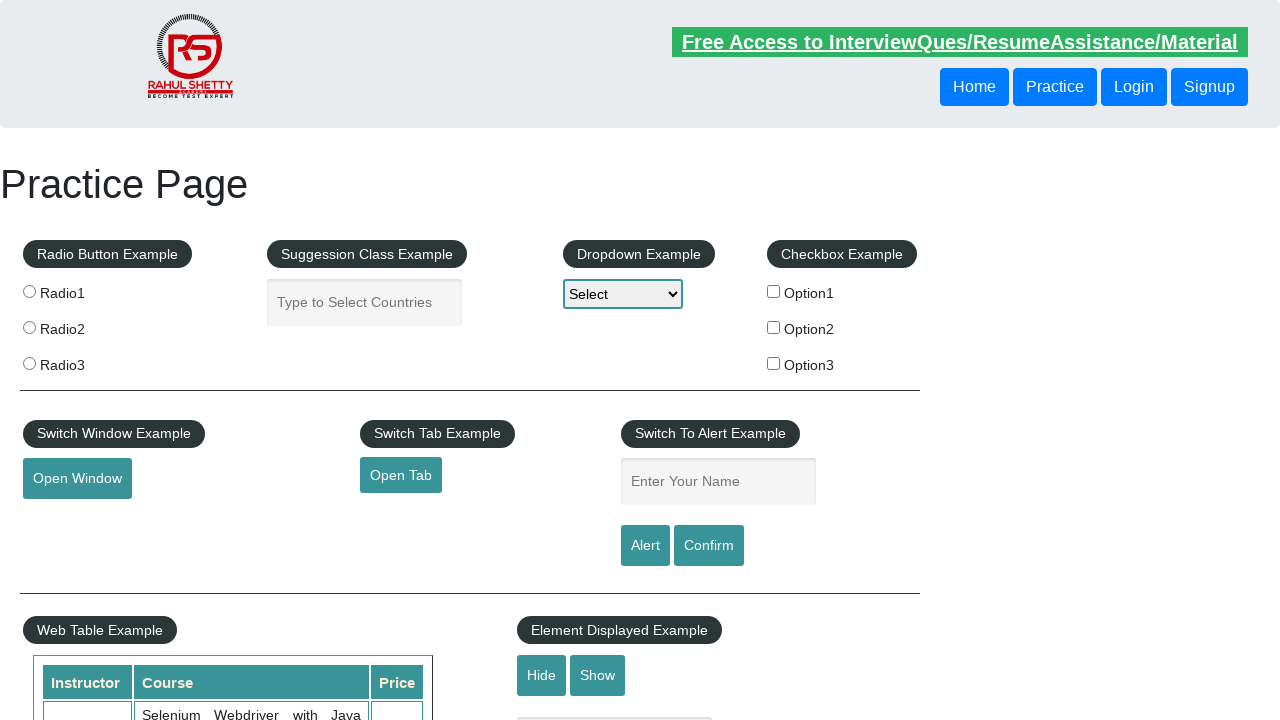

Clicked the first footer link at (157, 482) on li.gf-li a >> nth=0
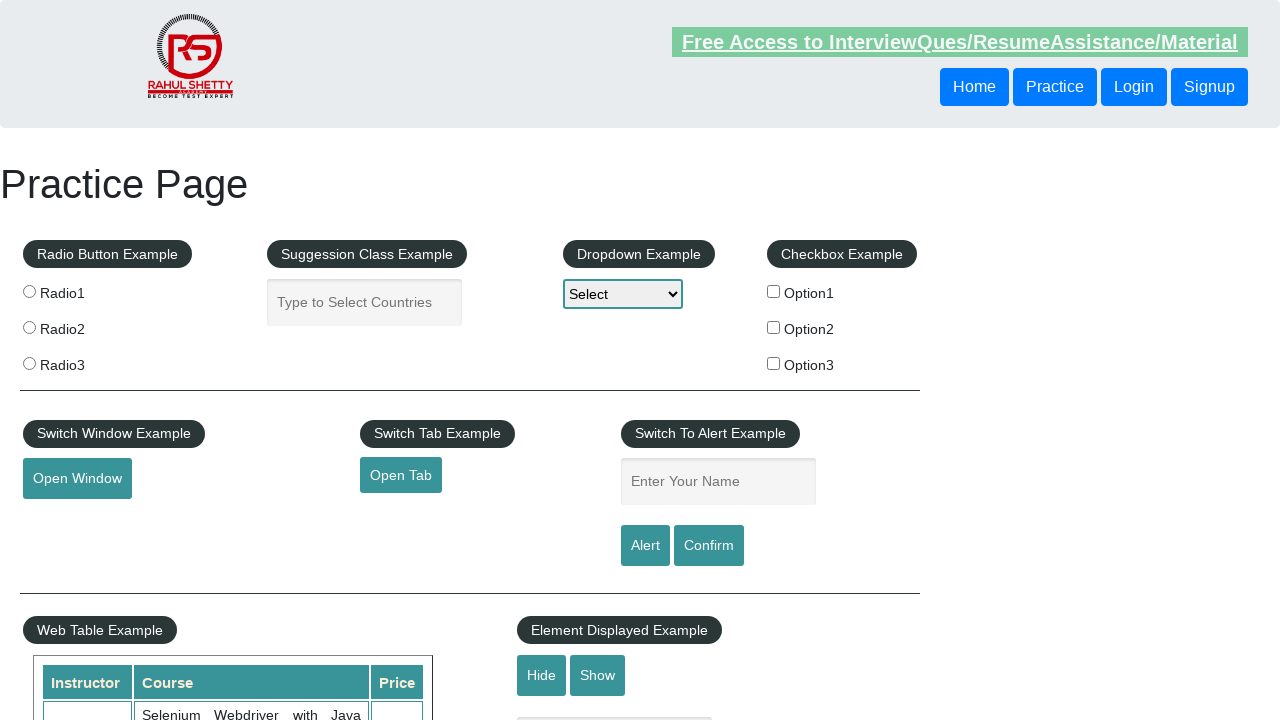

Page navigation completed and DOM content loaded
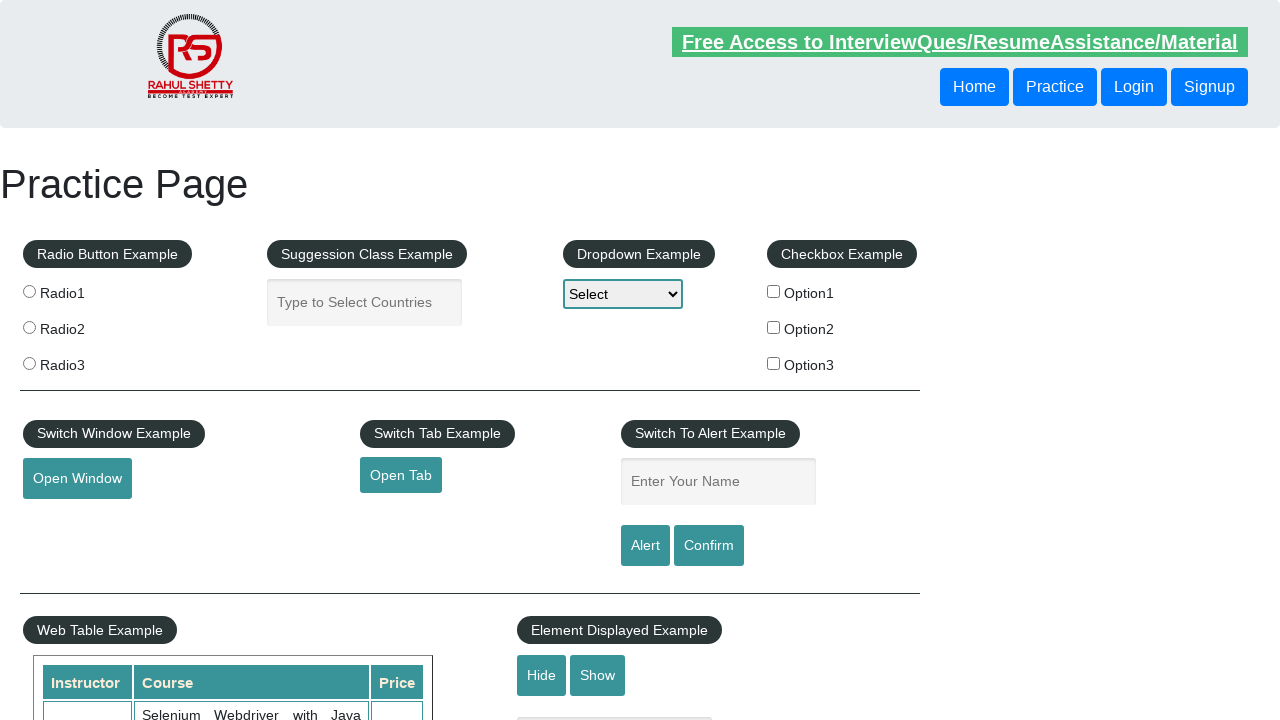

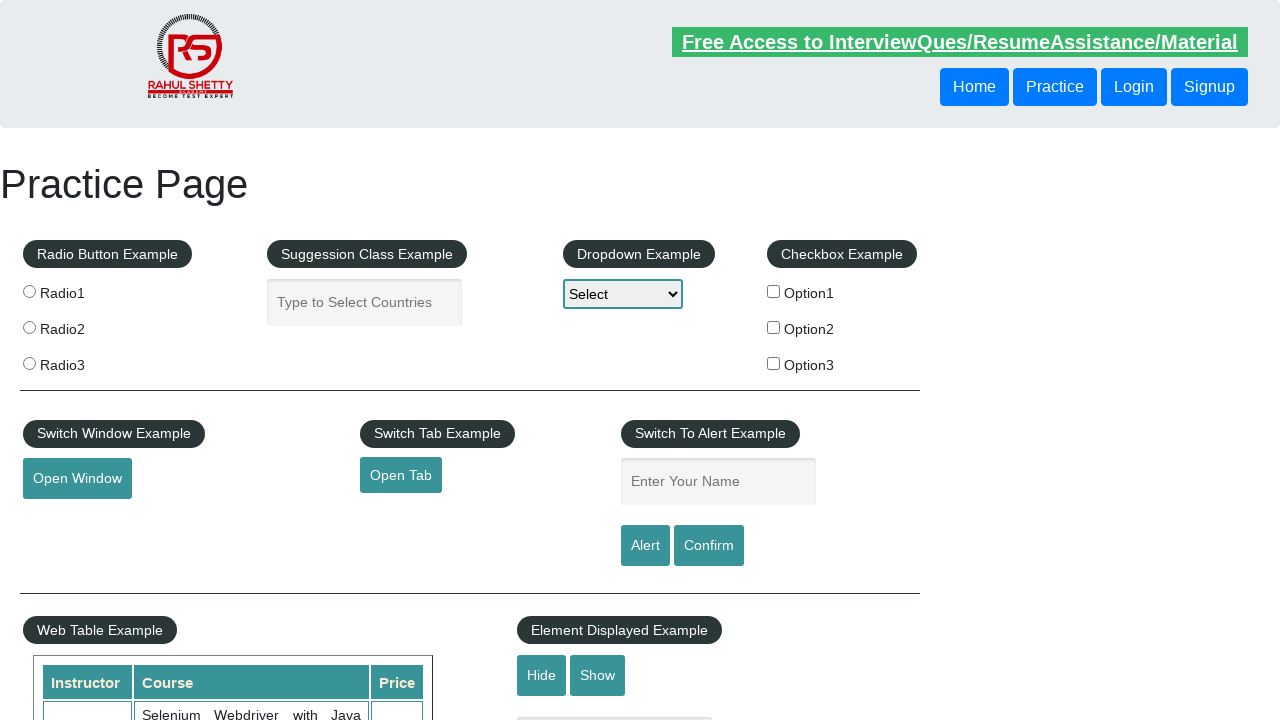